Tests the AR BookFinder search flow by selecting user type, entering an ISBN in the search form, and navigating to the book details page.

Starting URL: https://www.arbookfind.com/UserType.aspx?RedirectURL=%2fadvanced.aspx

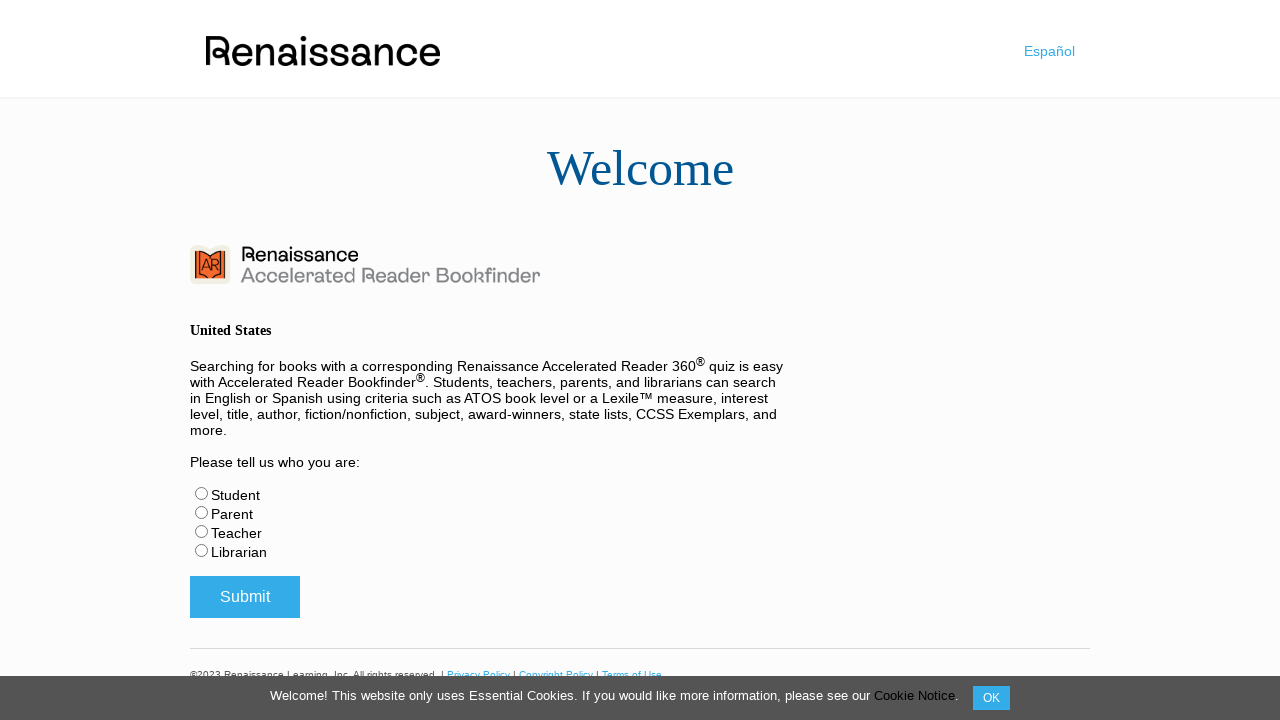

Selected 'Librarian' user type radio button at (202, 550) on #radLibrarian
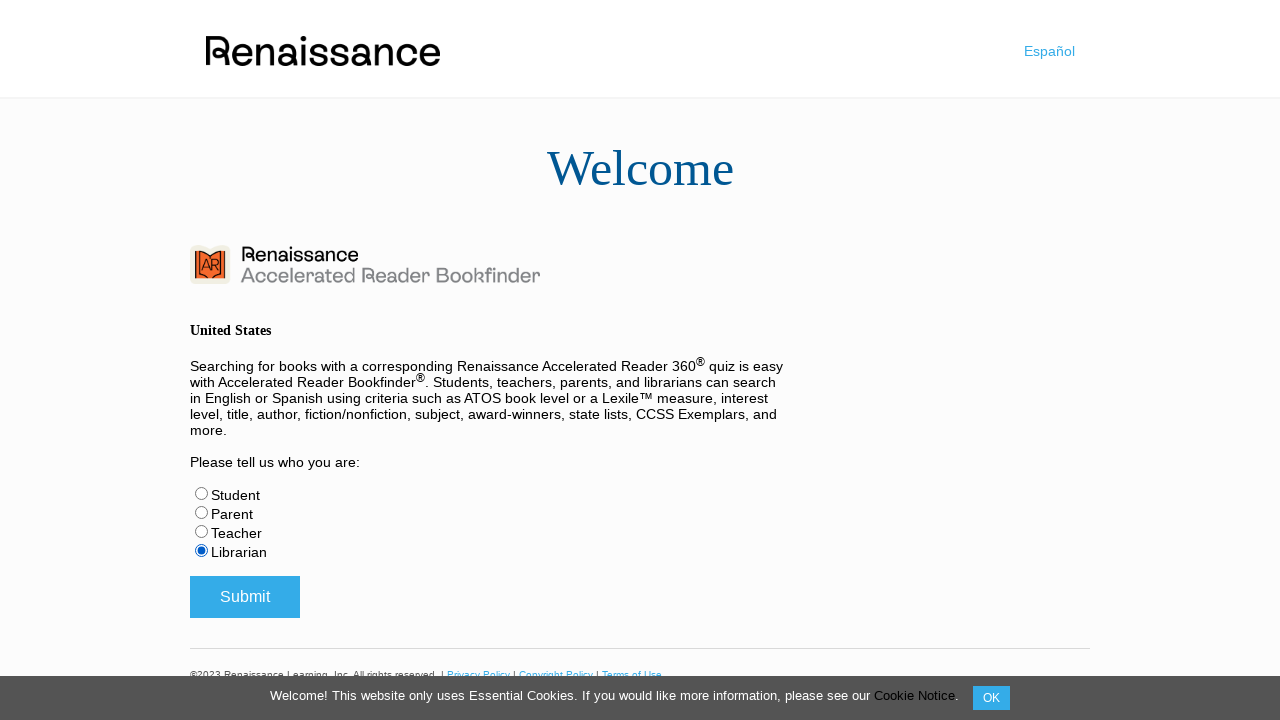

Clicked submit button to confirm user type selection at (245, 597) on #btnSubmitUserType
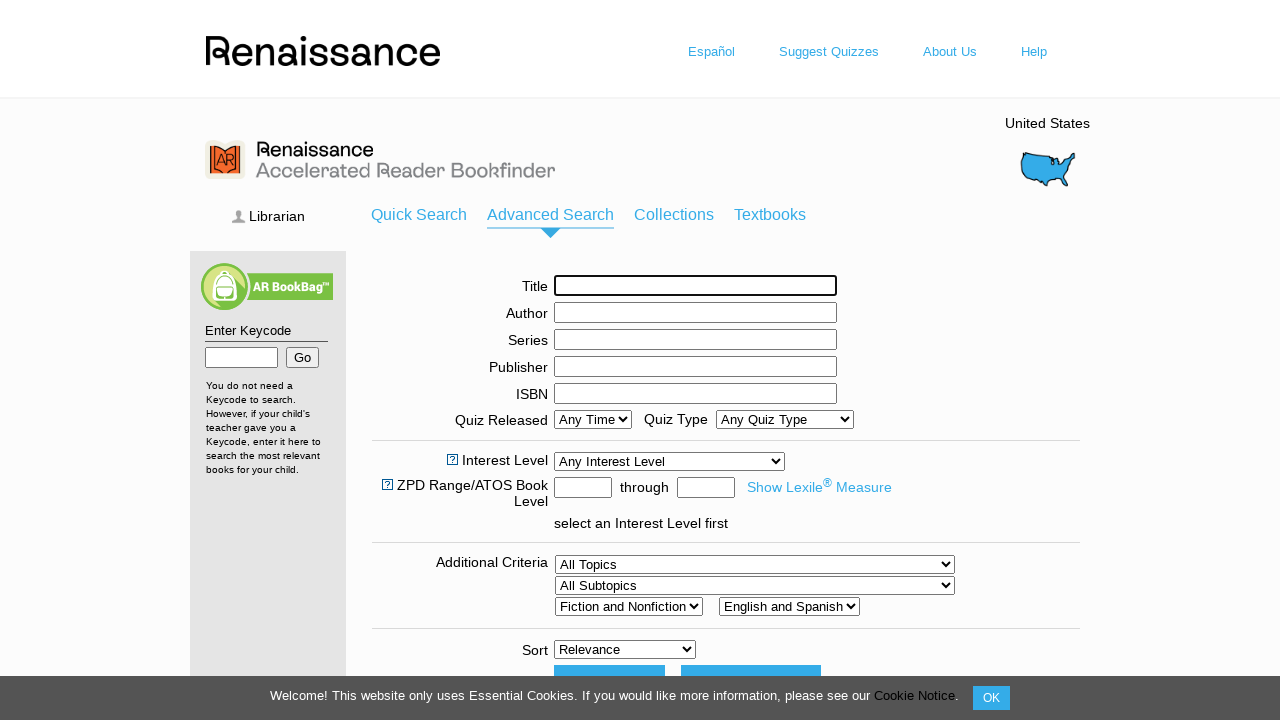

ISBN search box appeared after user type submission
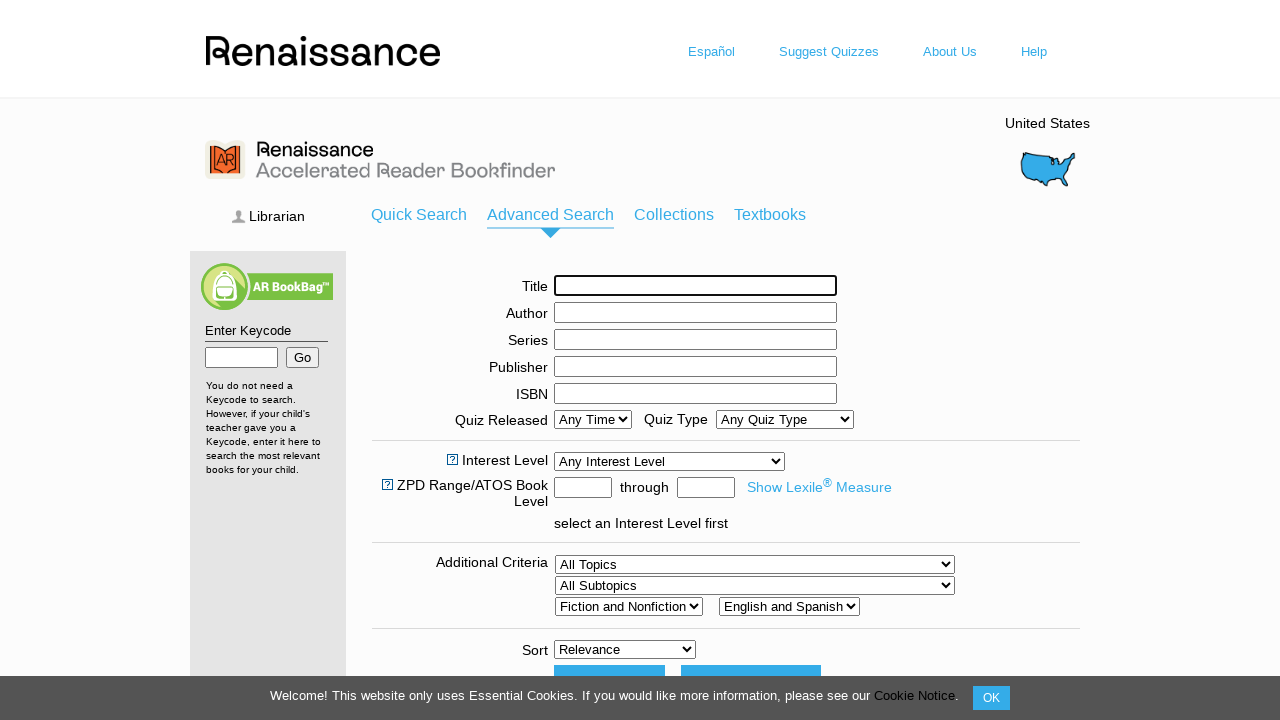

Entered ISBN '9780545010221' into search field on #ctl00_ContentPlaceHolder1_txtISBN
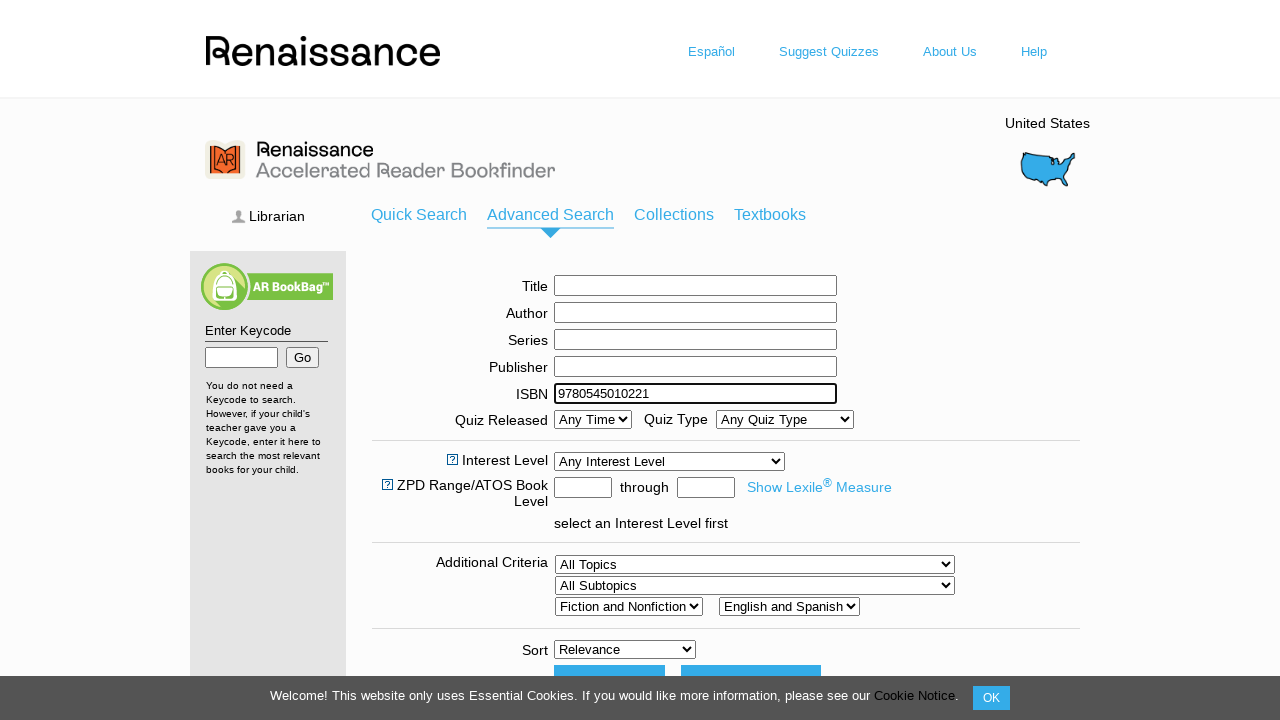

Clicked search button to find book by ISBN at (609, 492) on #ctl00_ContentPlaceHolder1_btnDoIt
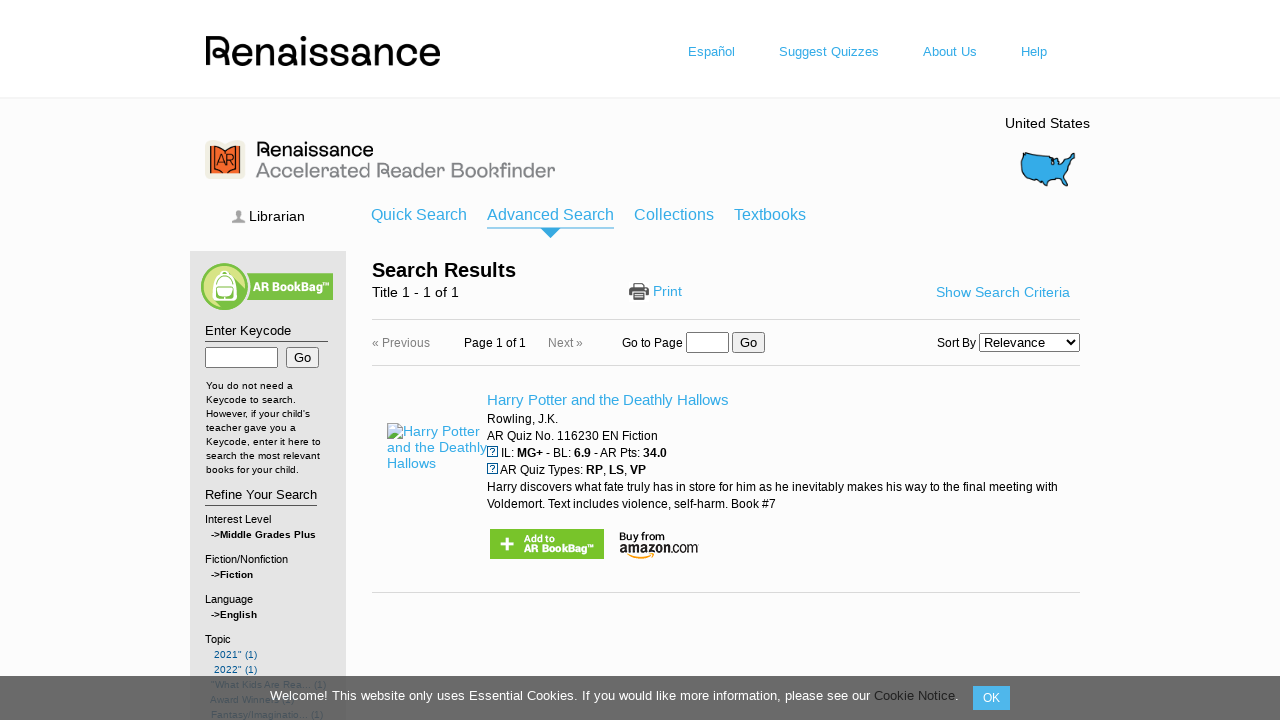

Search results loaded with book title element visible
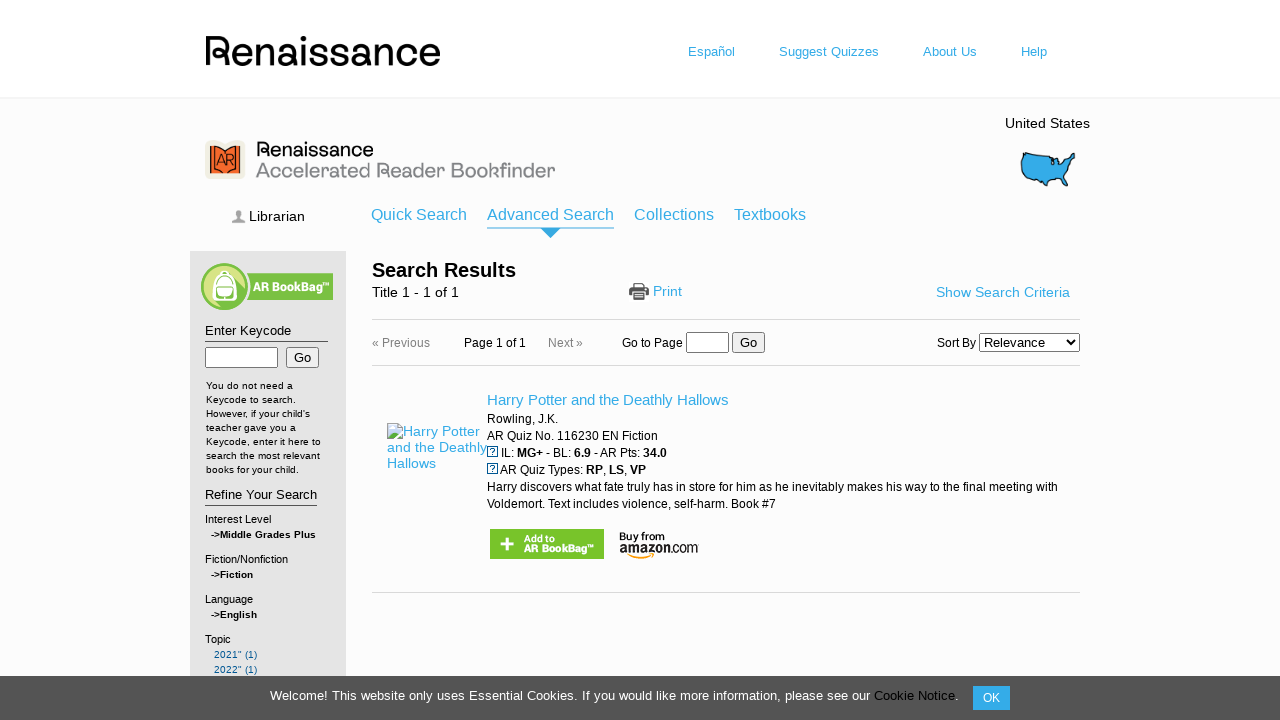

Clicked on first book result to navigate to book details page at (608, 400) on #book-title
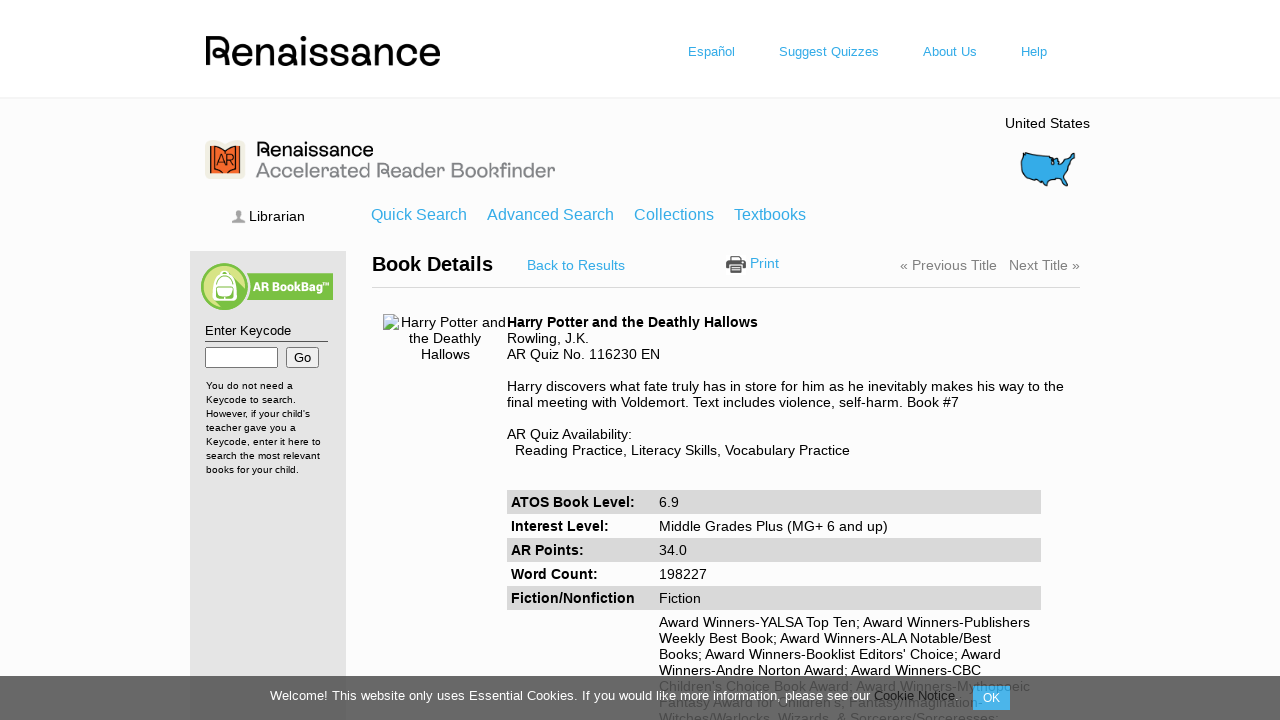

Book details page loaded successfully with book level information visible
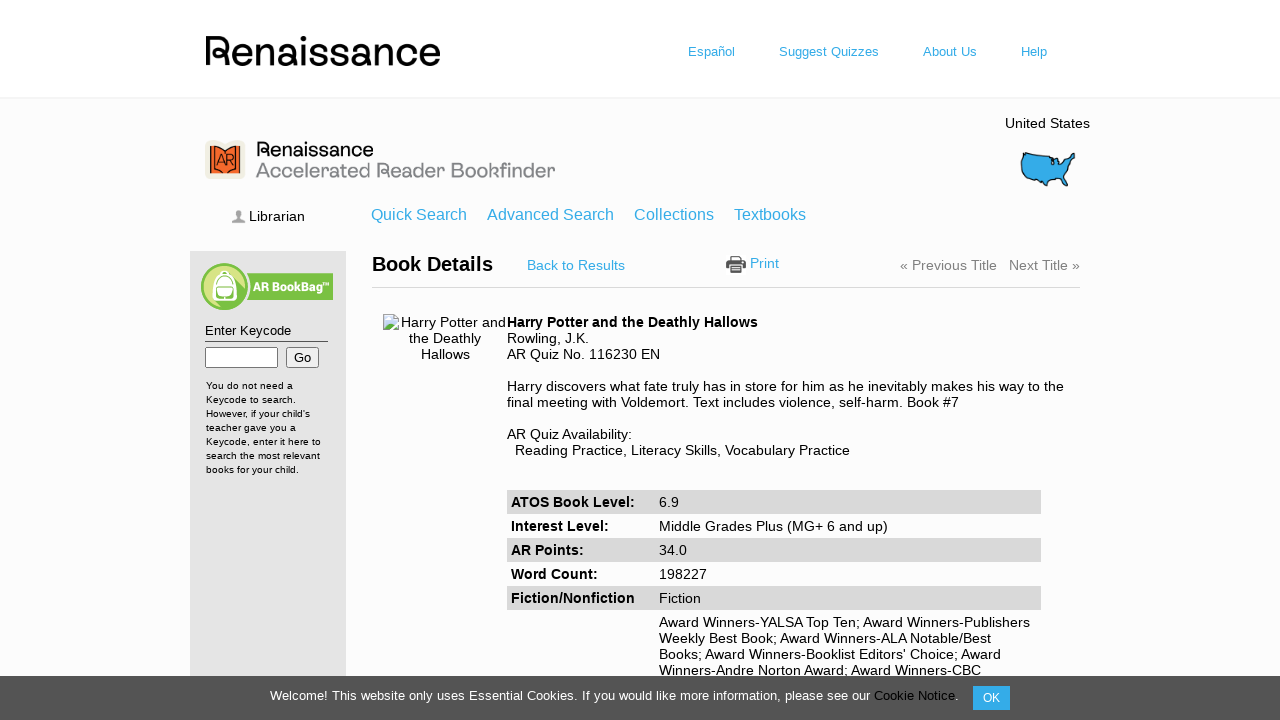

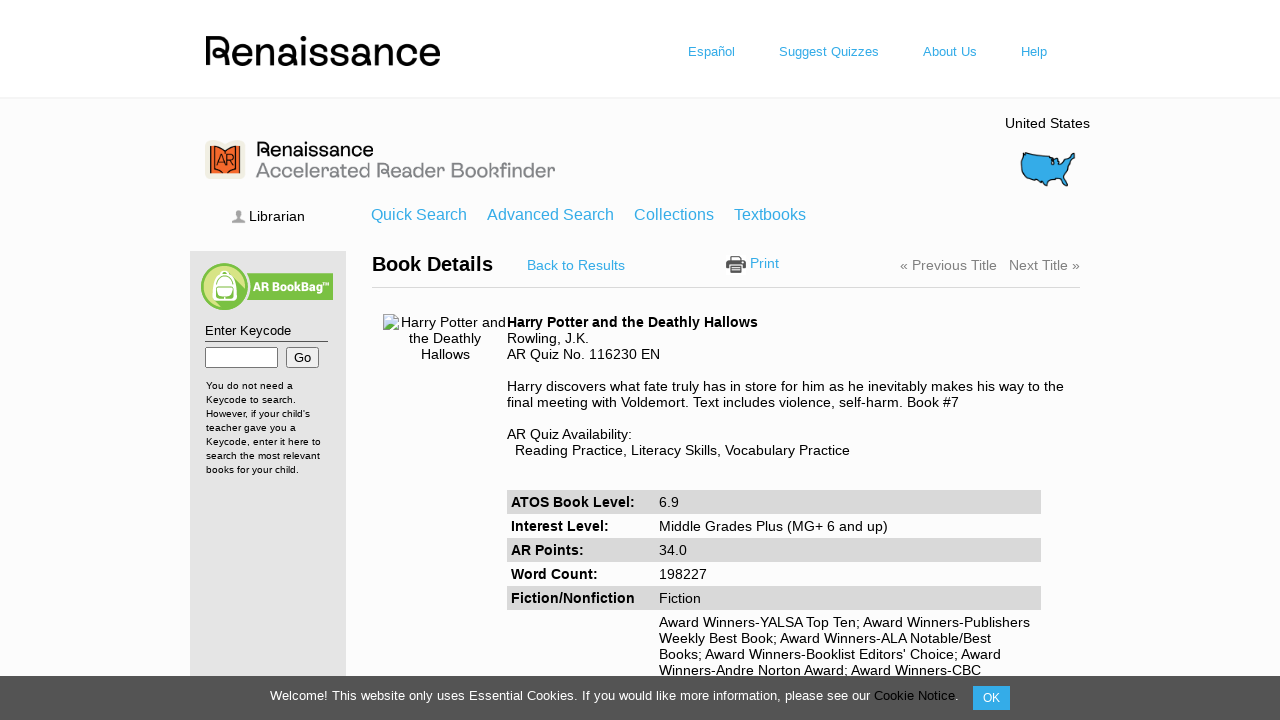